Tests dismissing a JavaScript confirm dialog by clicking a button and canceling the confirm prompt

Starting URL: https://automationfc.github.io/basic-form/index.html

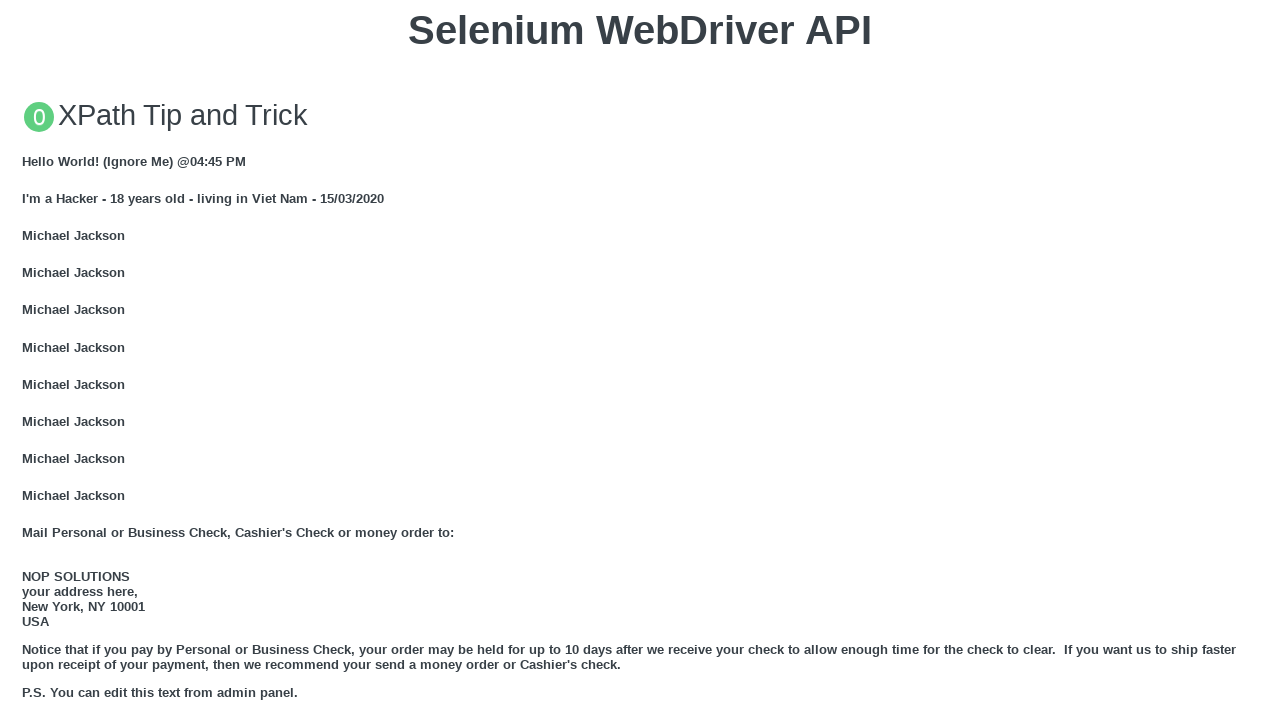

Clicked 'Click for JS Confirm' button to trigger JavaScript confirm dialog at (640, 360) on xpath=//button[text()='Click for JS Confirm']
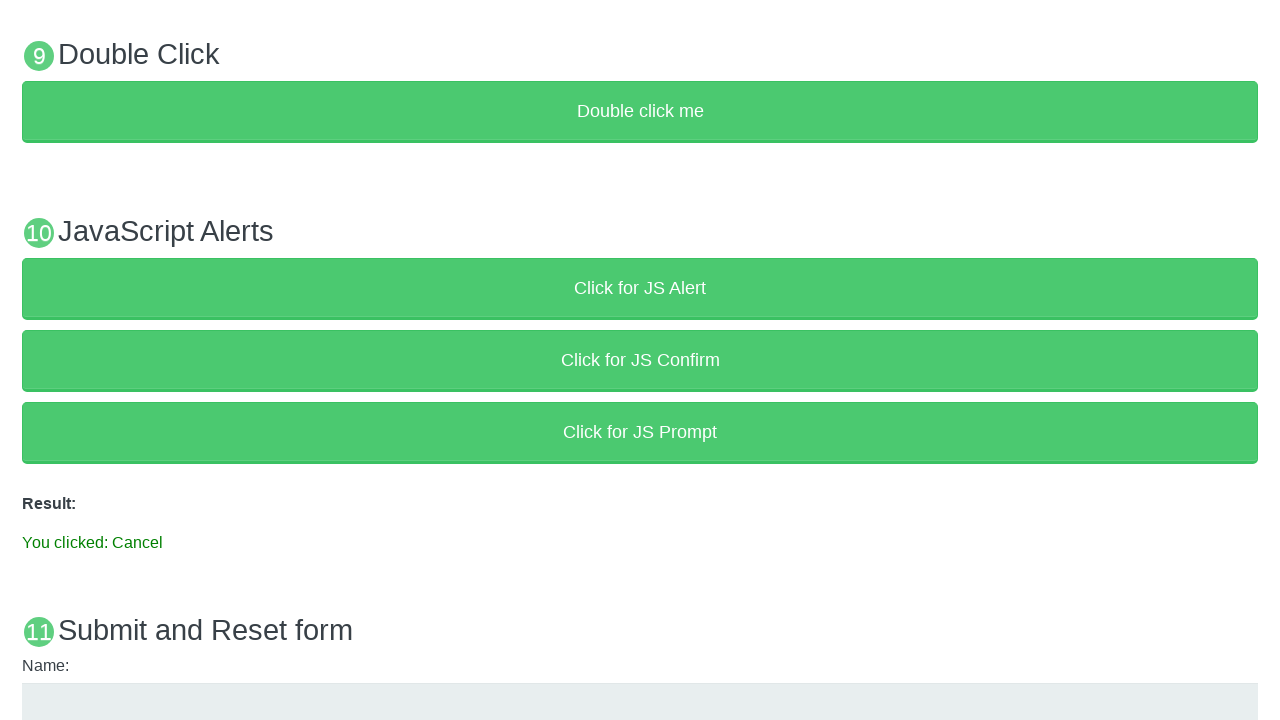

Set up dialog handler to dismiss confirm dialog with message 'I am a JS Confirm'
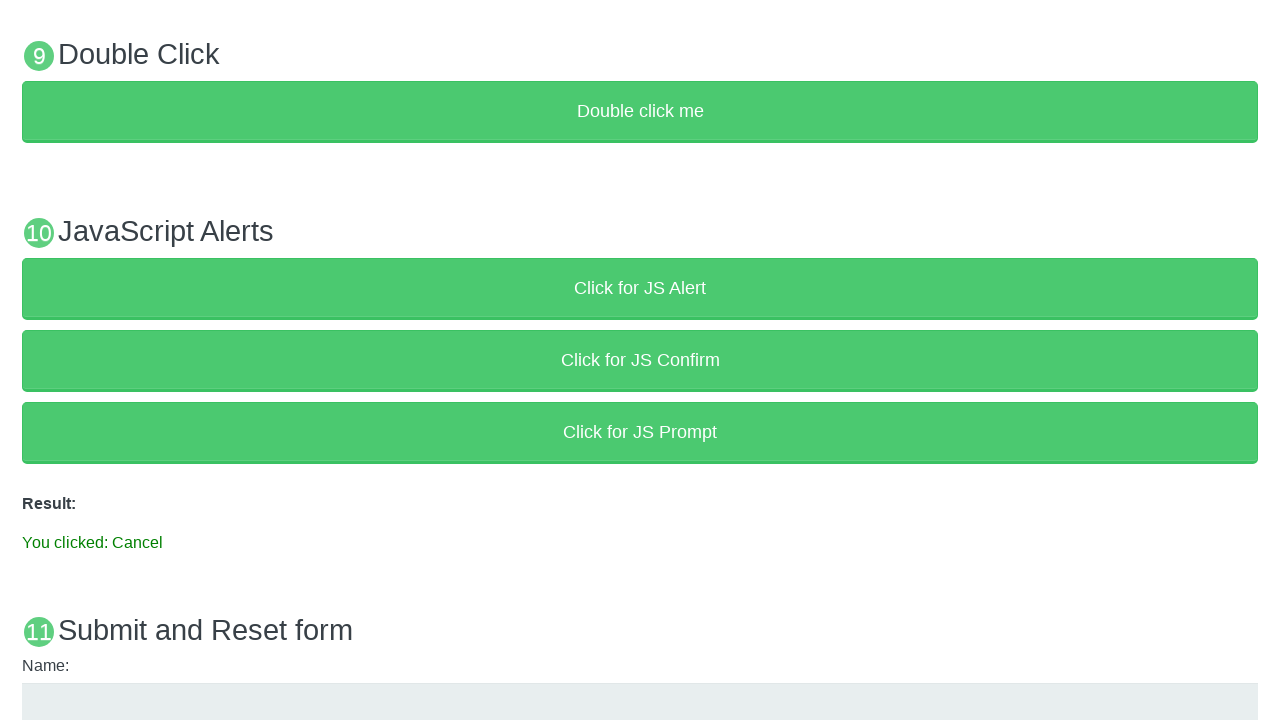

Verified result text shows 'You clicked: Cancel' confirming dialog was dismissed
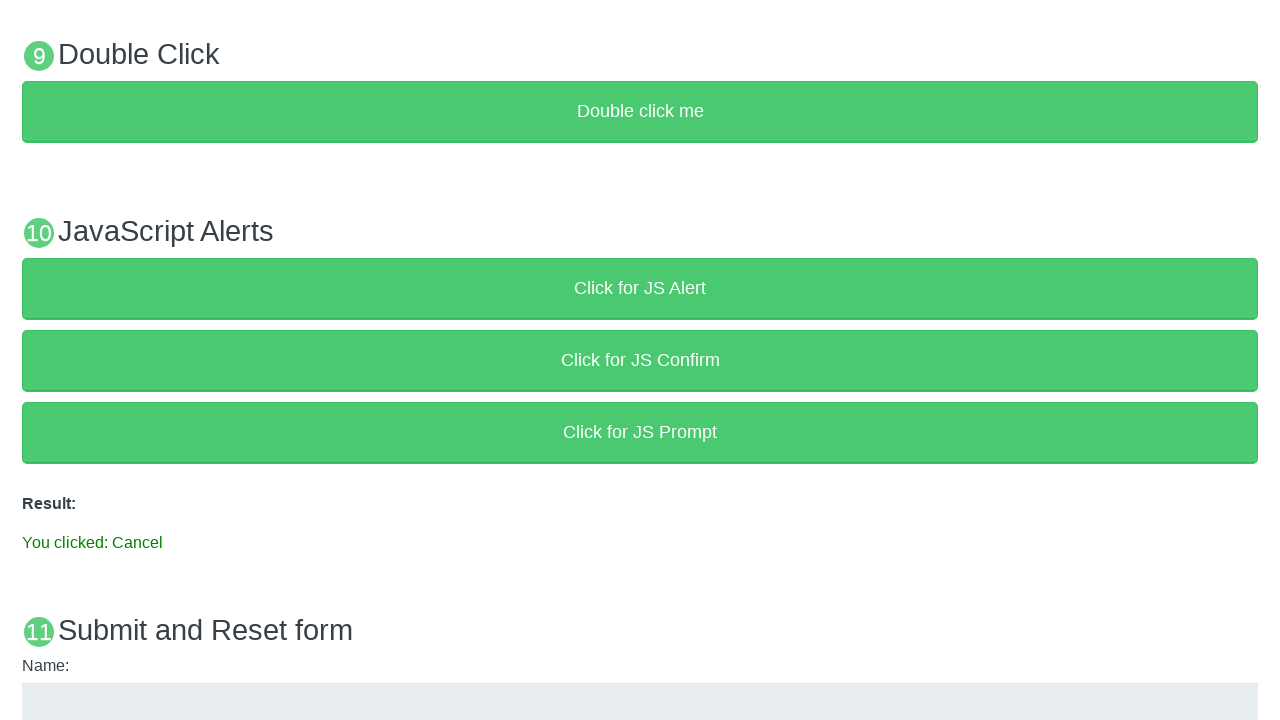

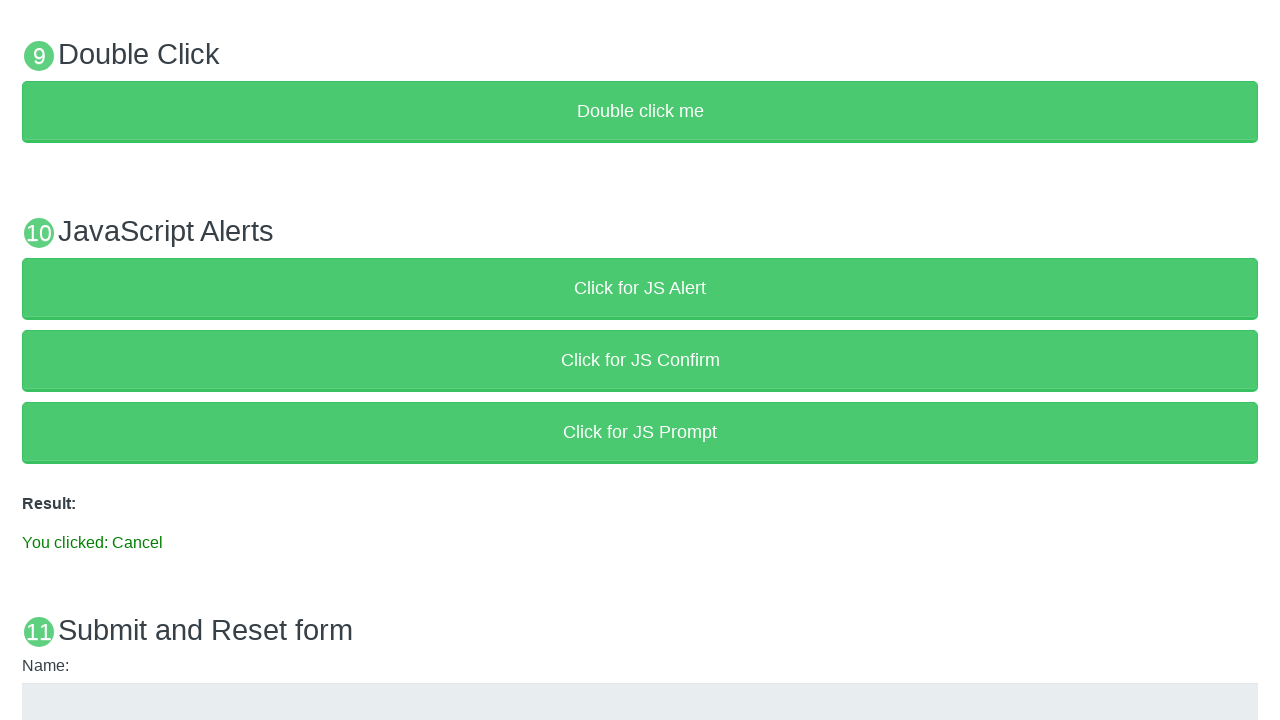